Tests navigation to Report A-6 by clicking the disclaimer OK button, scrolling to the end user sector section, and clicking the A-6 report link to verify the Report Filter/Options panel is displayed.

Starting URL: https://ctsedwweb.ee.doe.gov/Annual/Report/report.aspx

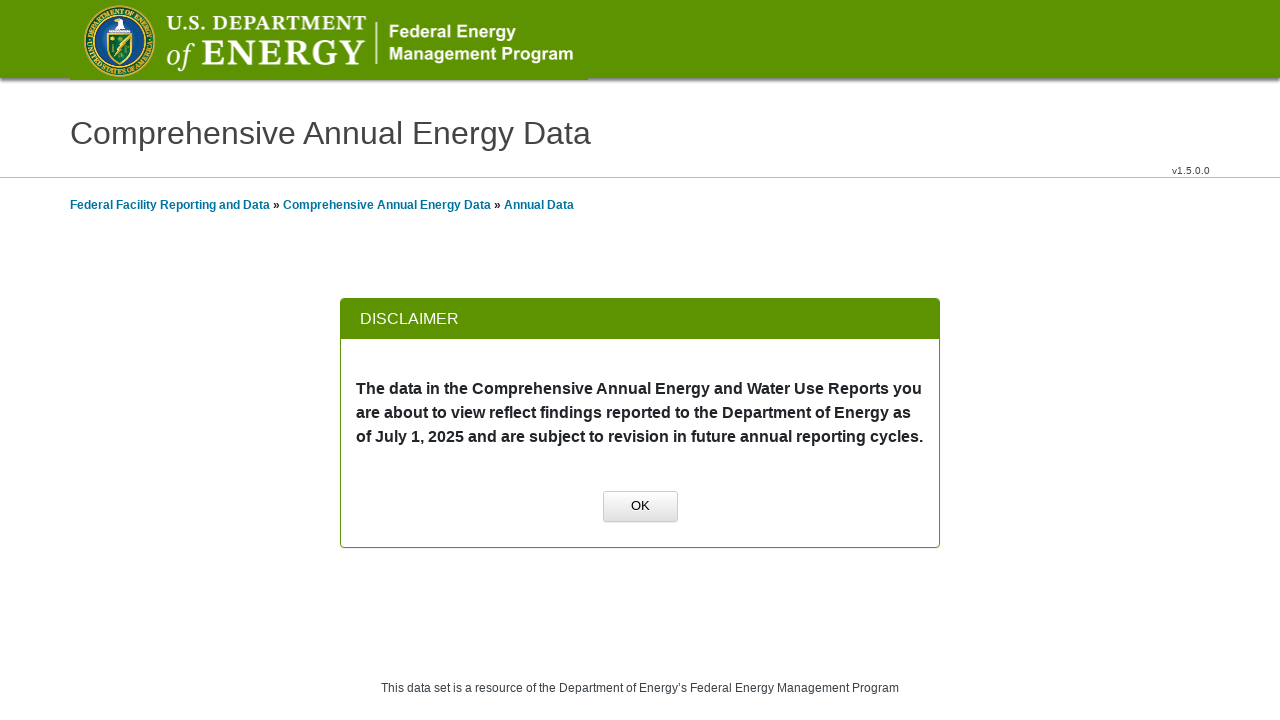

Clicked OK button on disclaimer modal at (640, 507) on xpath=//a[normalize-space()='OK']
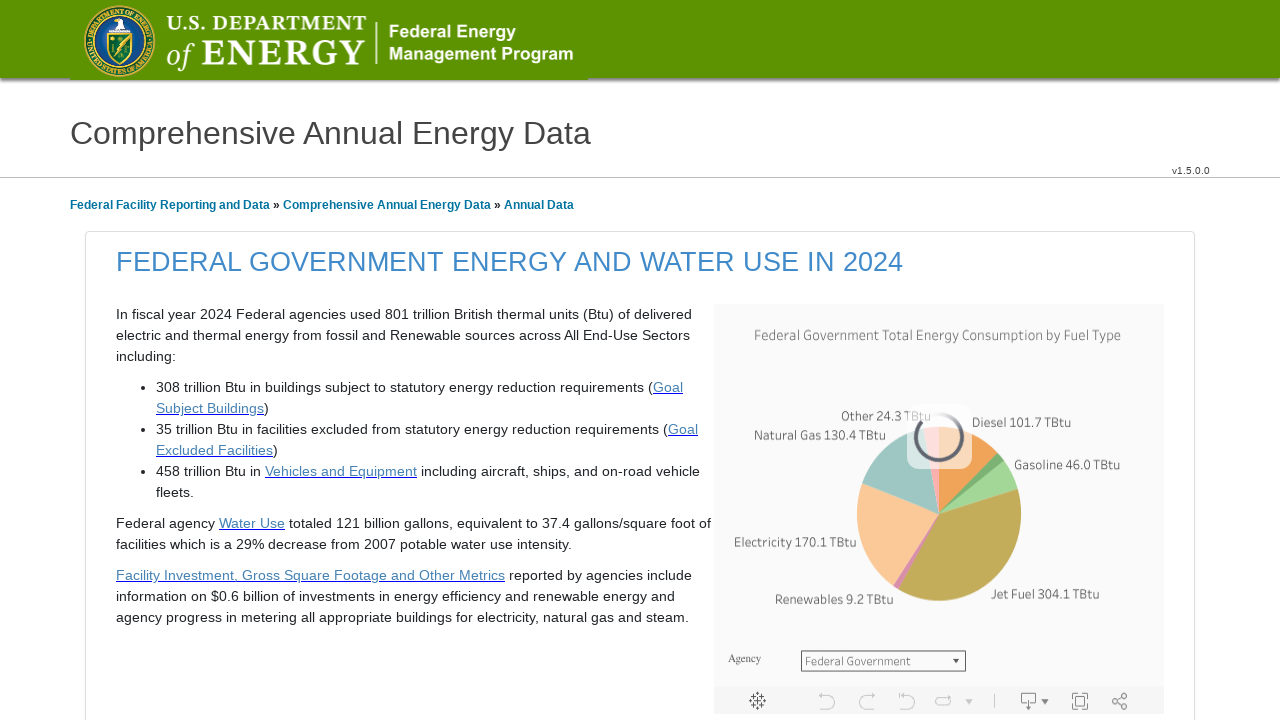

Scrolled to end user sector section
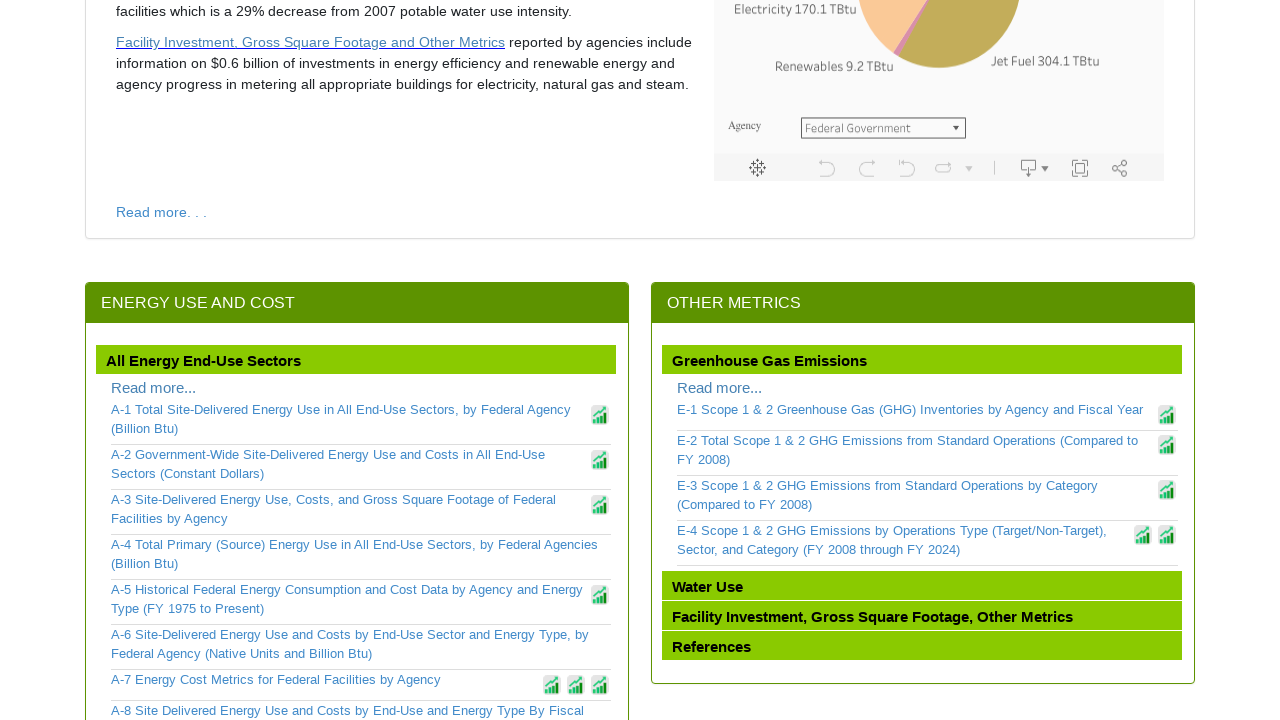

Clicked on Report A-6 link at (361, 644) on xpath=//a[contains(text(),'A-6')]
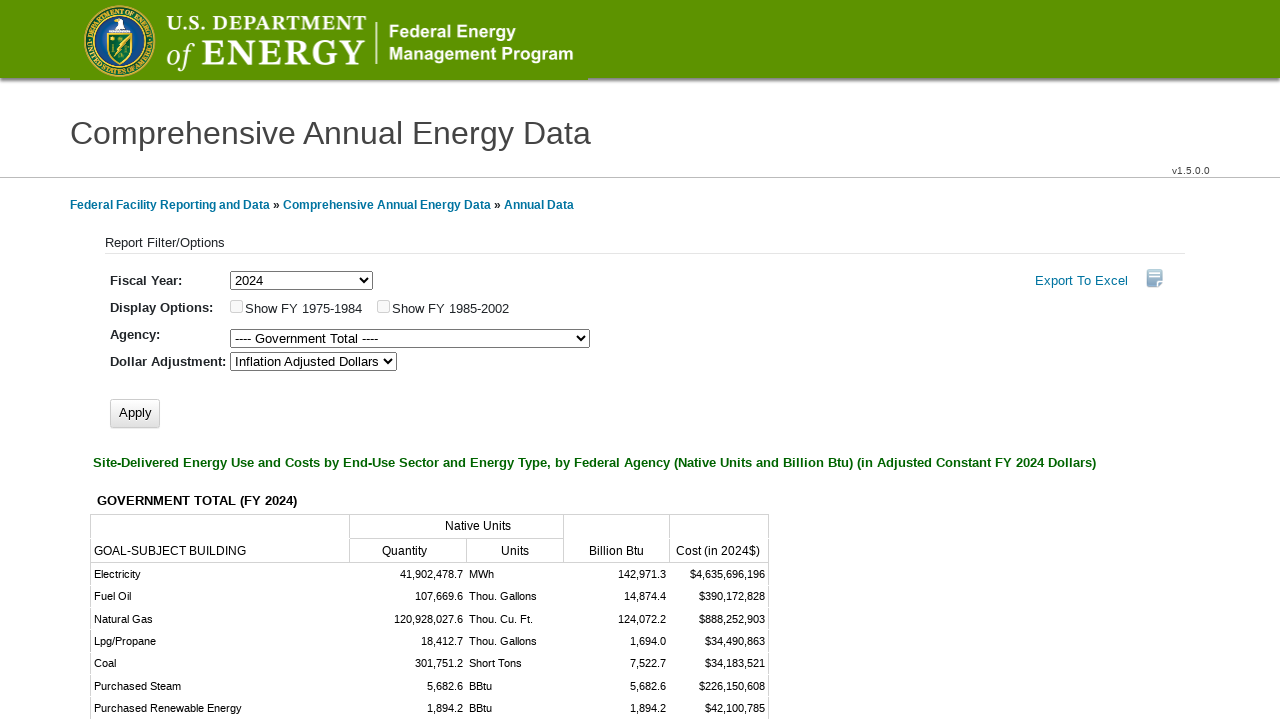

Report Filter/Options panel is displayed
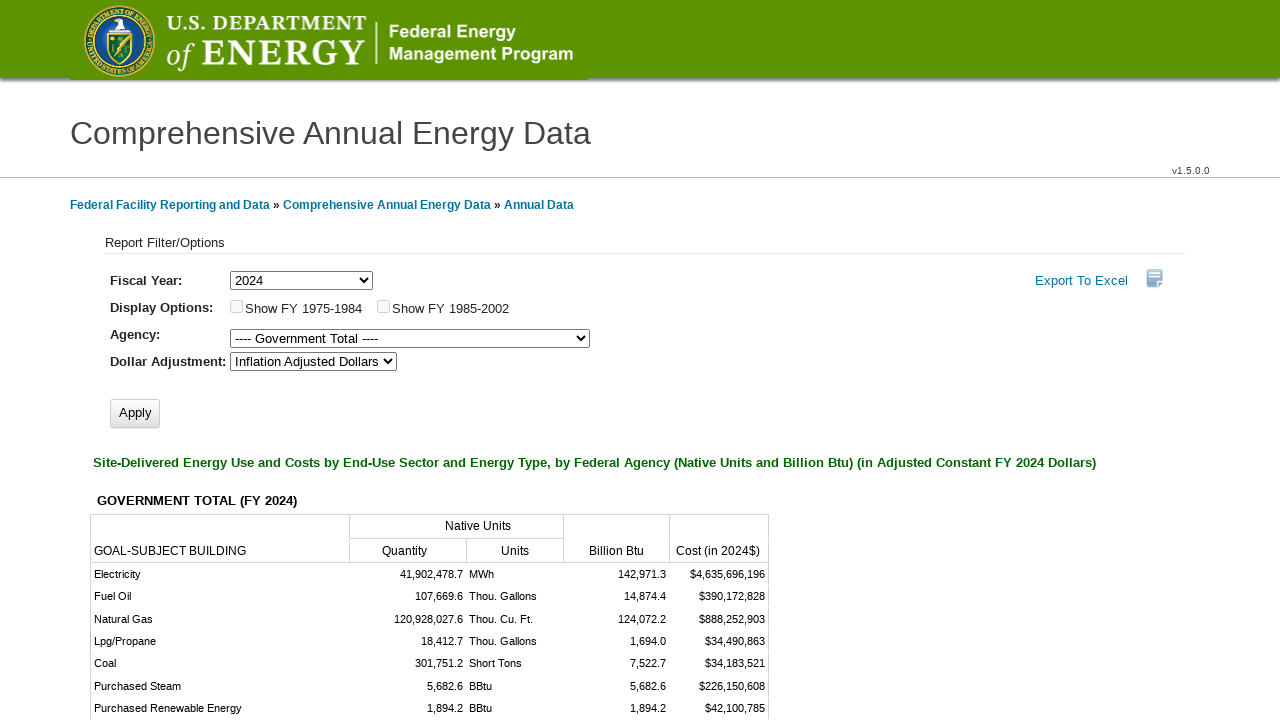

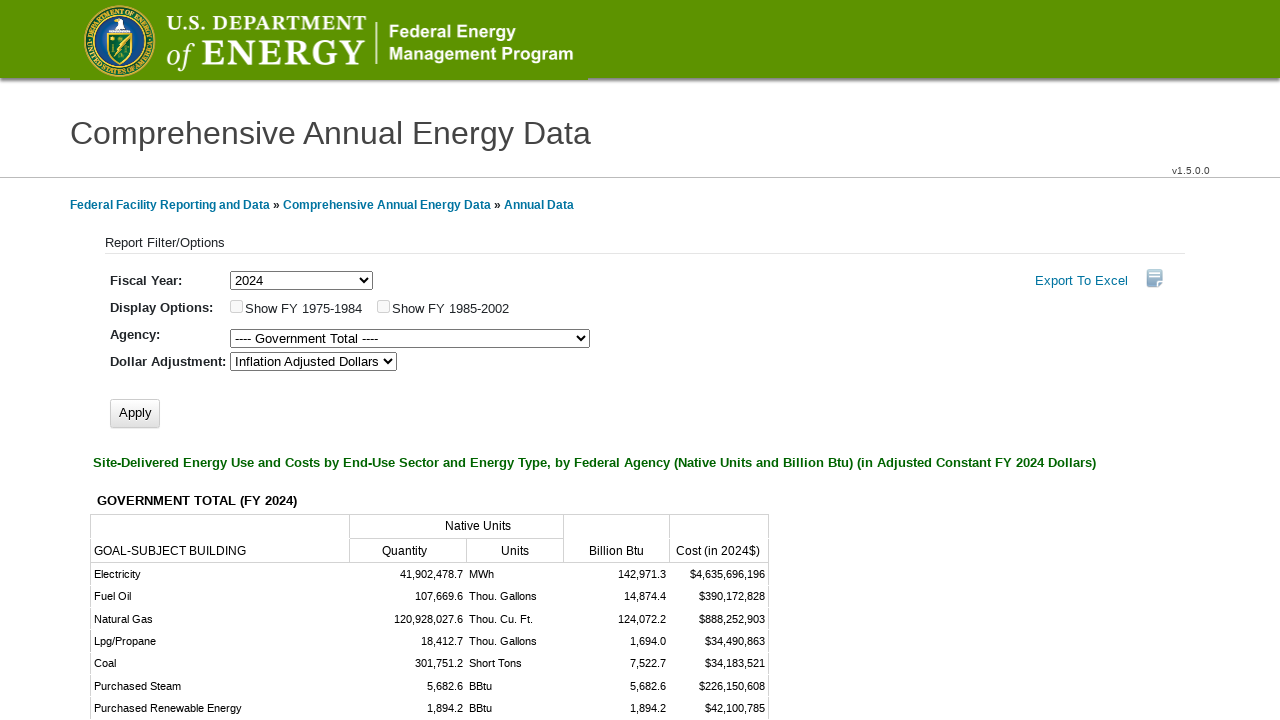